Tests a JavaScript prompt dialog by clicking a button, entering text into the prompt, accepting it, and verifying the entered text appears in the result

Starting URL: https://automationfc.github.io/basic-form/index.html

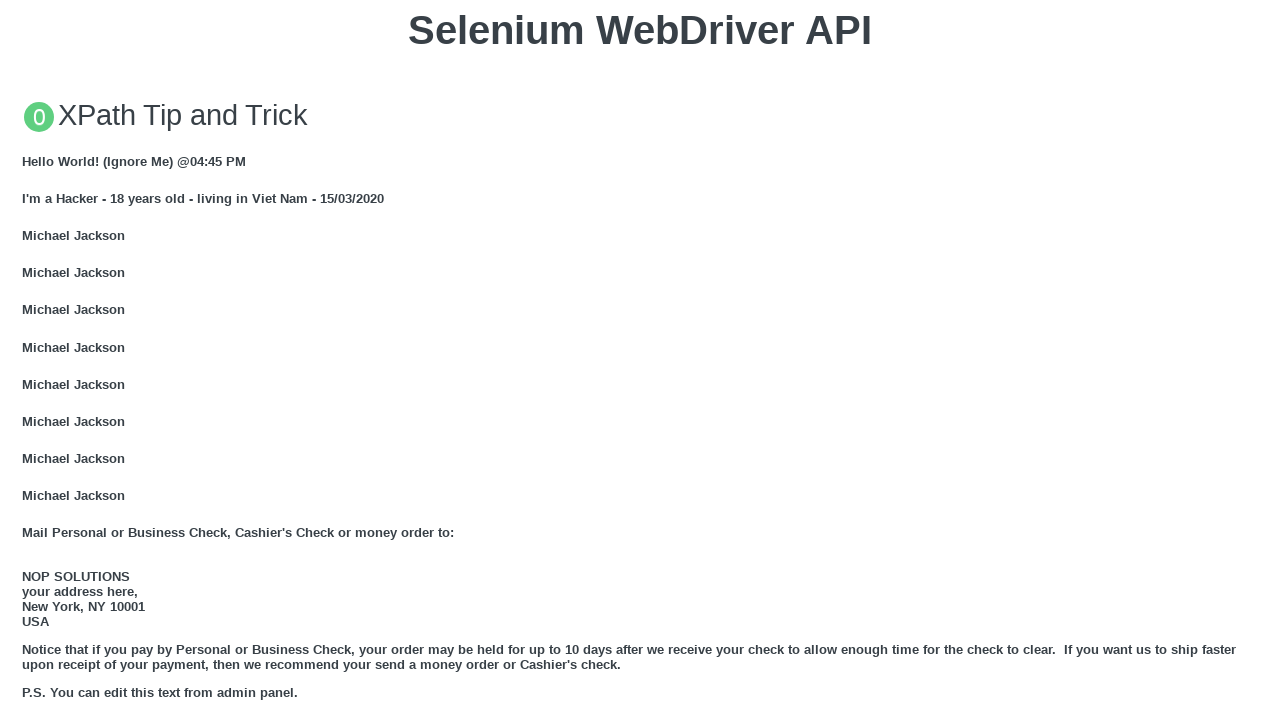

Set up dialog handler to accept prompt with text 'Welcome to the Autotest class'
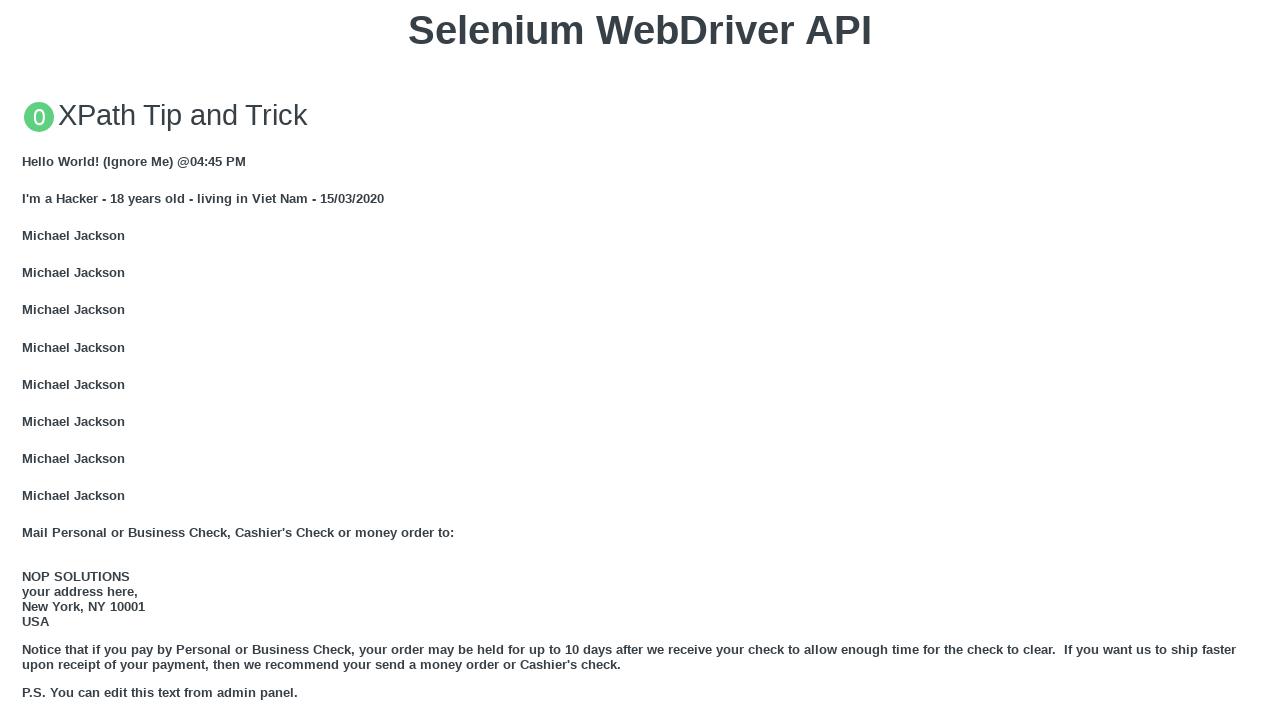

Clicked 'Click for JS Prompt' button to trigger JavaScript prompt dialog at (640, 360) on xpath=//button[contains(text(),'Click for JS Prompt')]
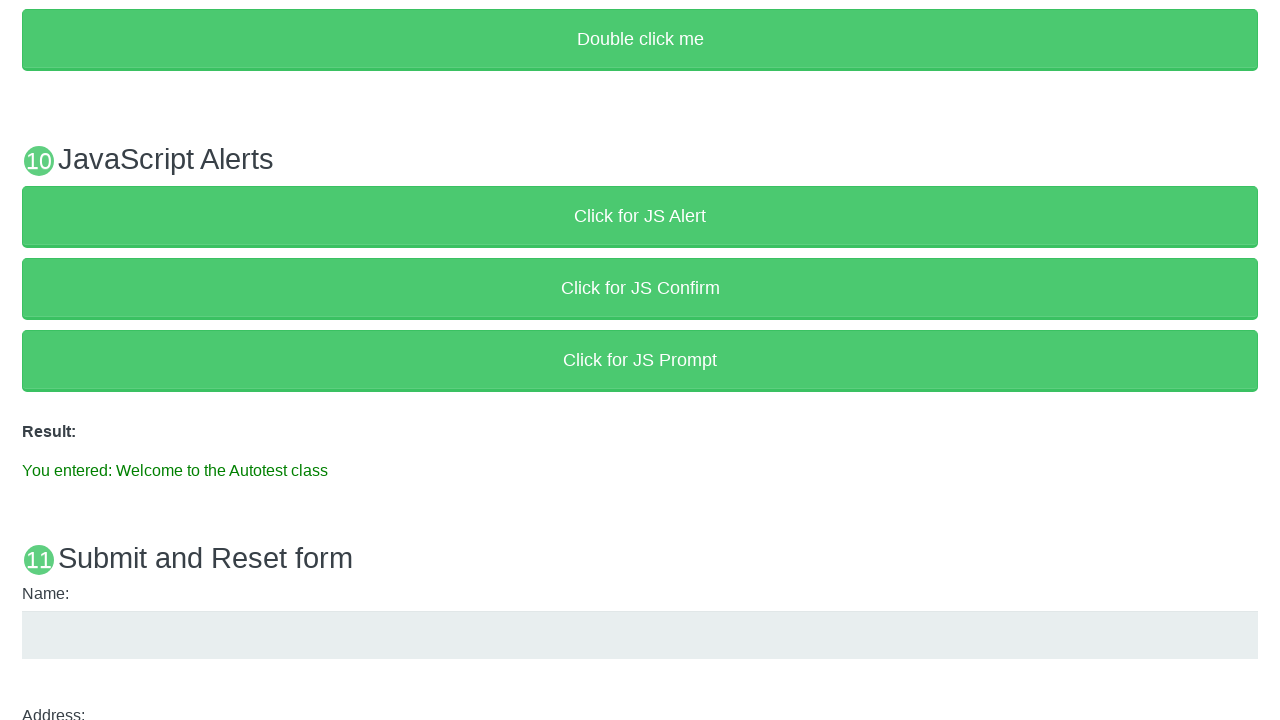

Prompt accepted and result element loaded on page
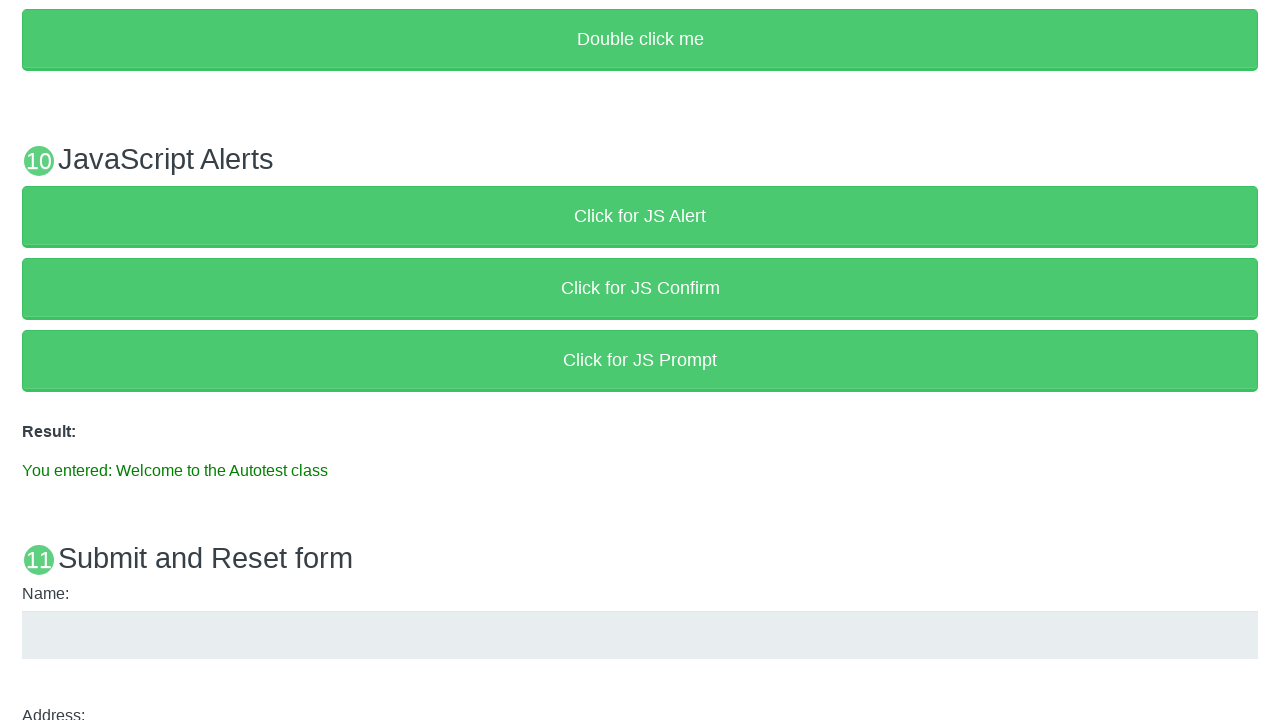

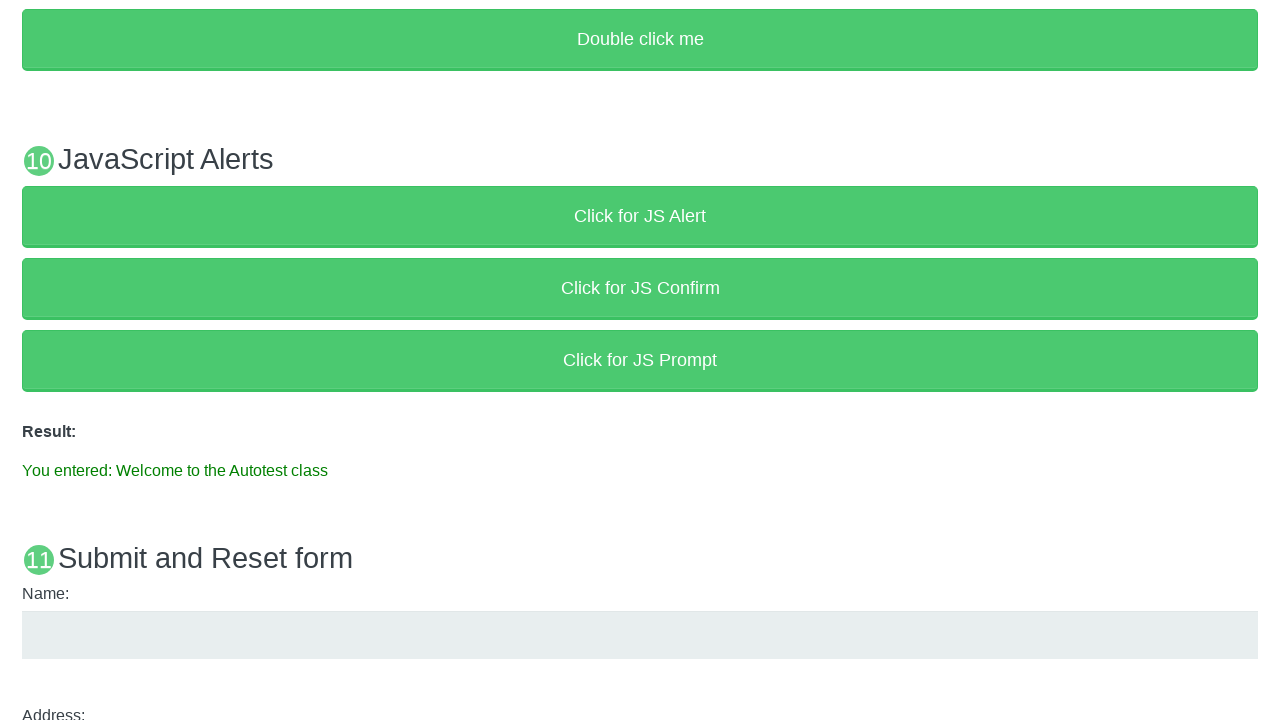